Tests password generator with very long input strings (200 characters each) to verify it handles large inputs

Starting URL: http://angel.net/~nic/passwd.current.html

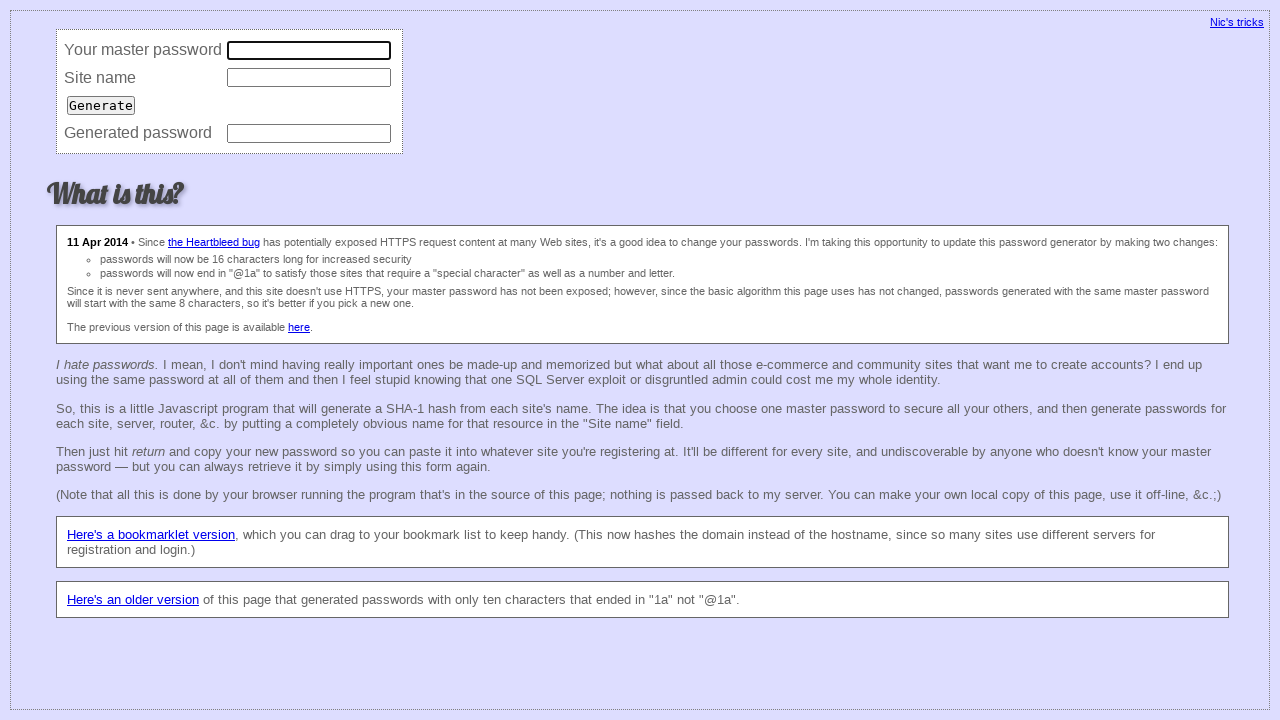

Cleared master password field on input[name='master']
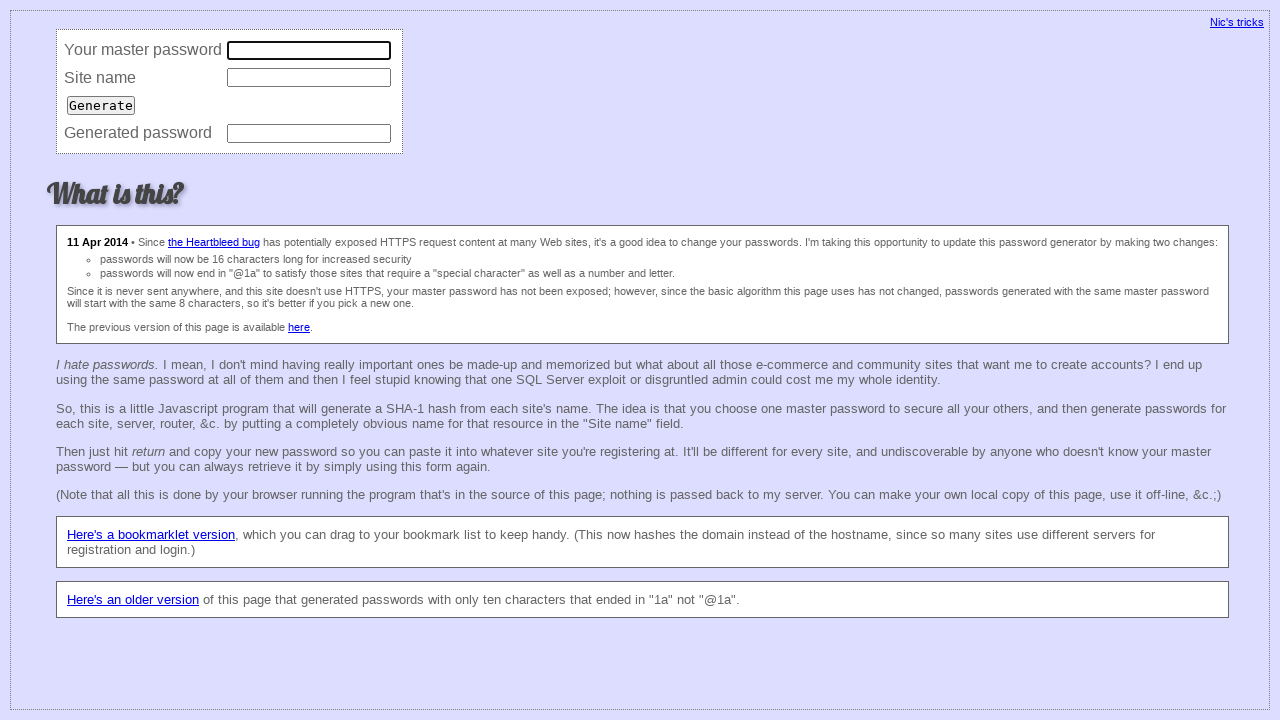

Filled master password field with 200 character string of 'a' on input[name='master']
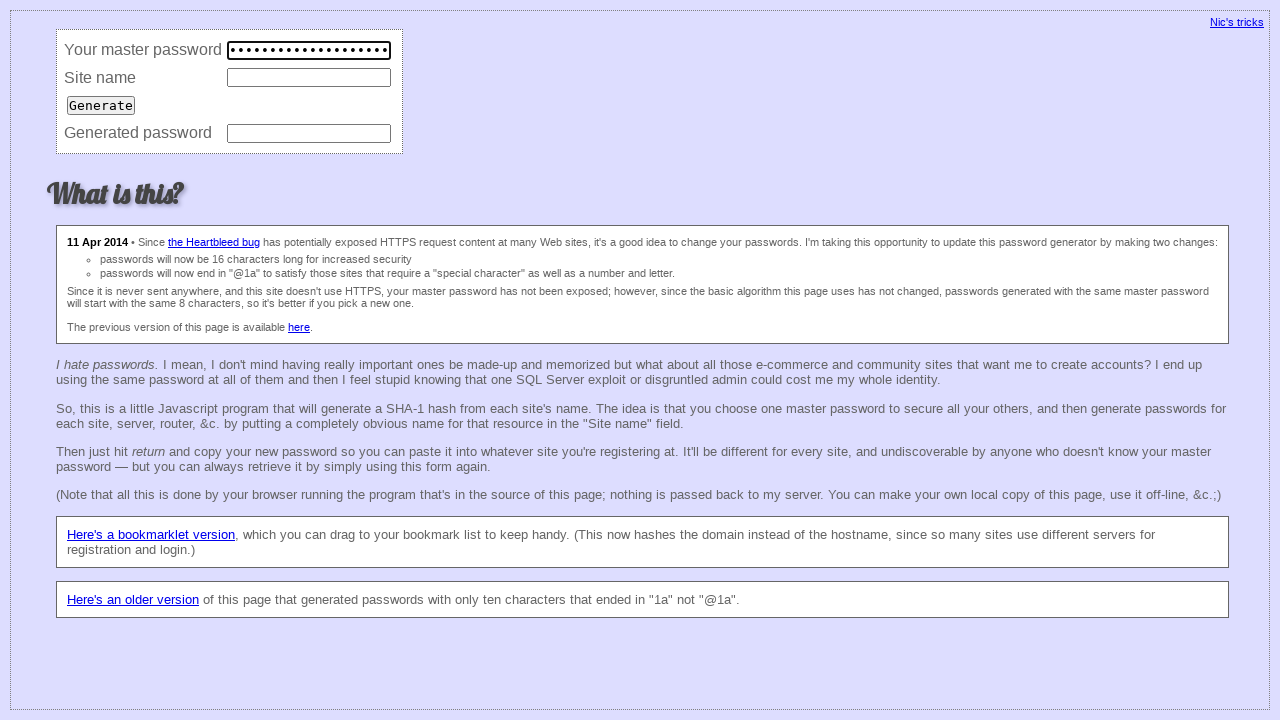

Cleared site field on input[name='site']
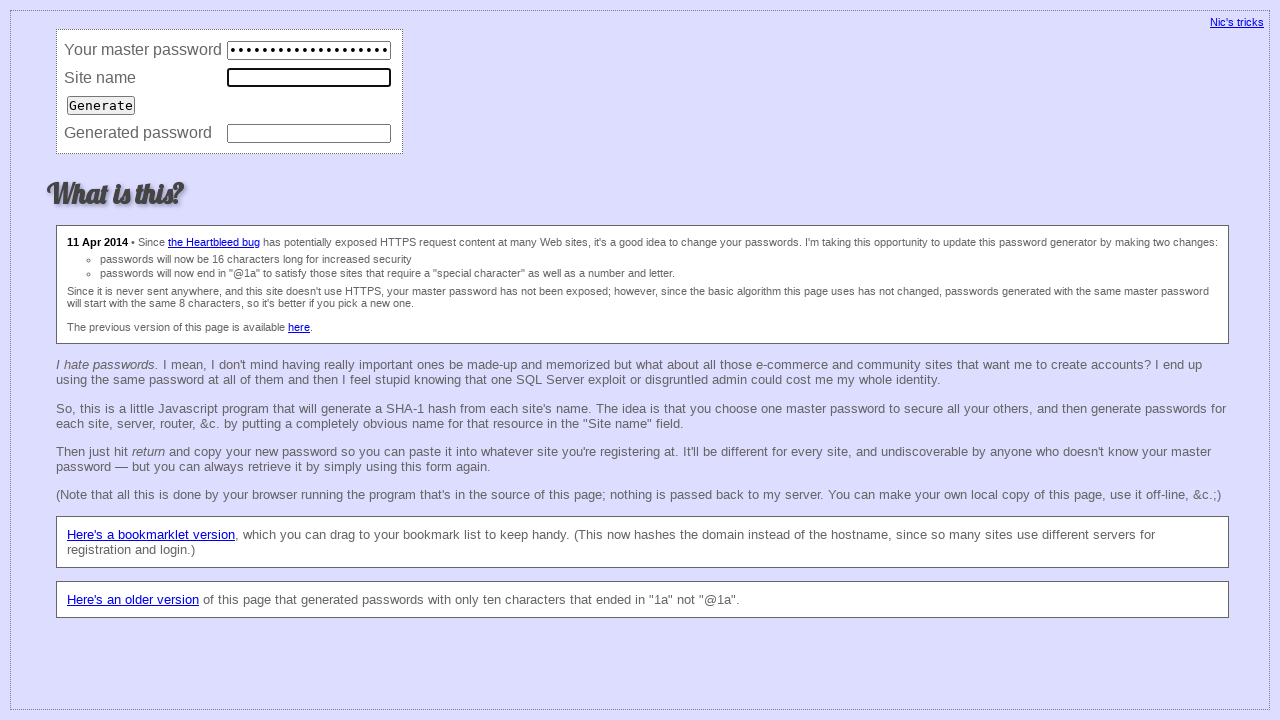

Filled site field with 200 character string of 'b' on input[name='site']
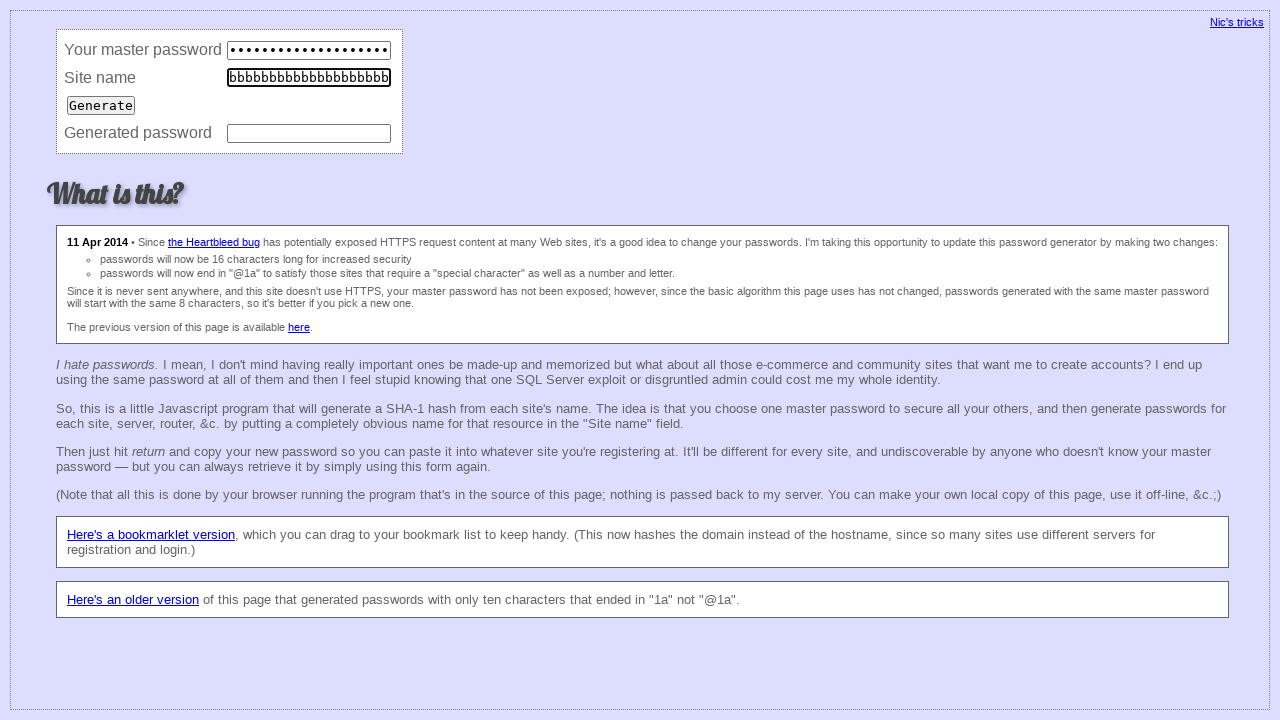

Clicked submit button to generate password with large inputs at (101, 105) on input[type='submit']
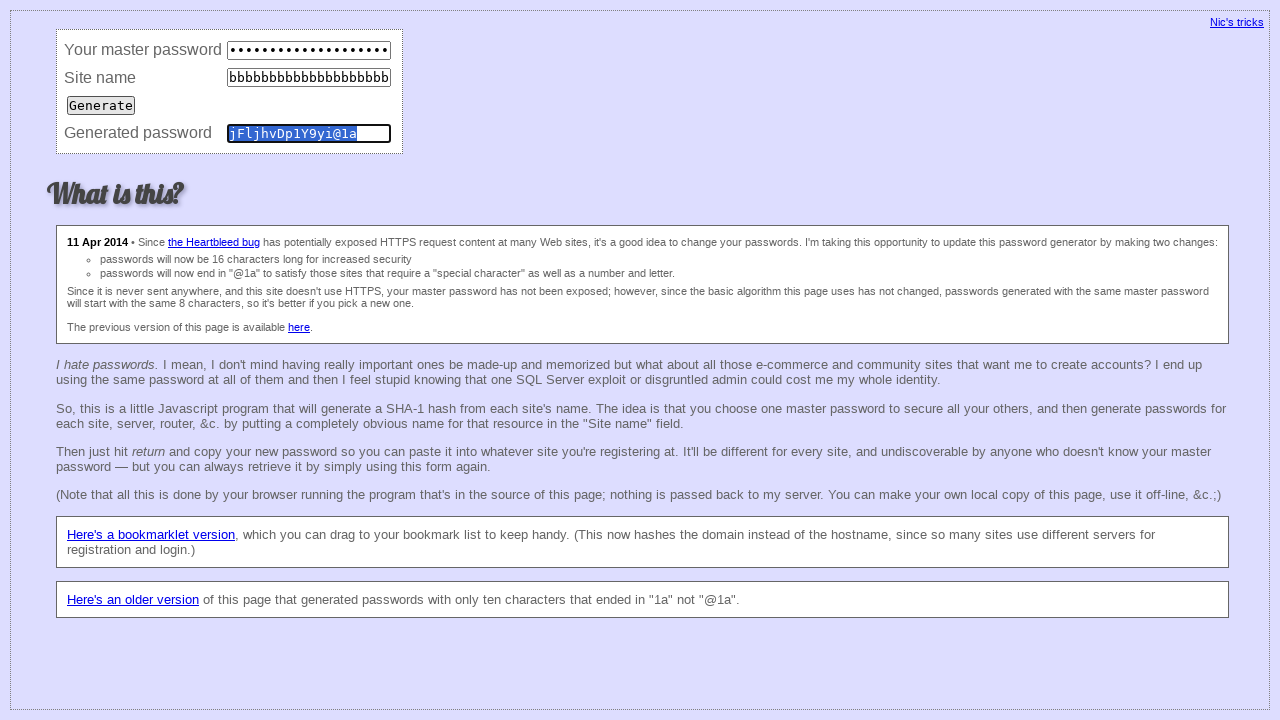

Password field appeared after submission with large inputs
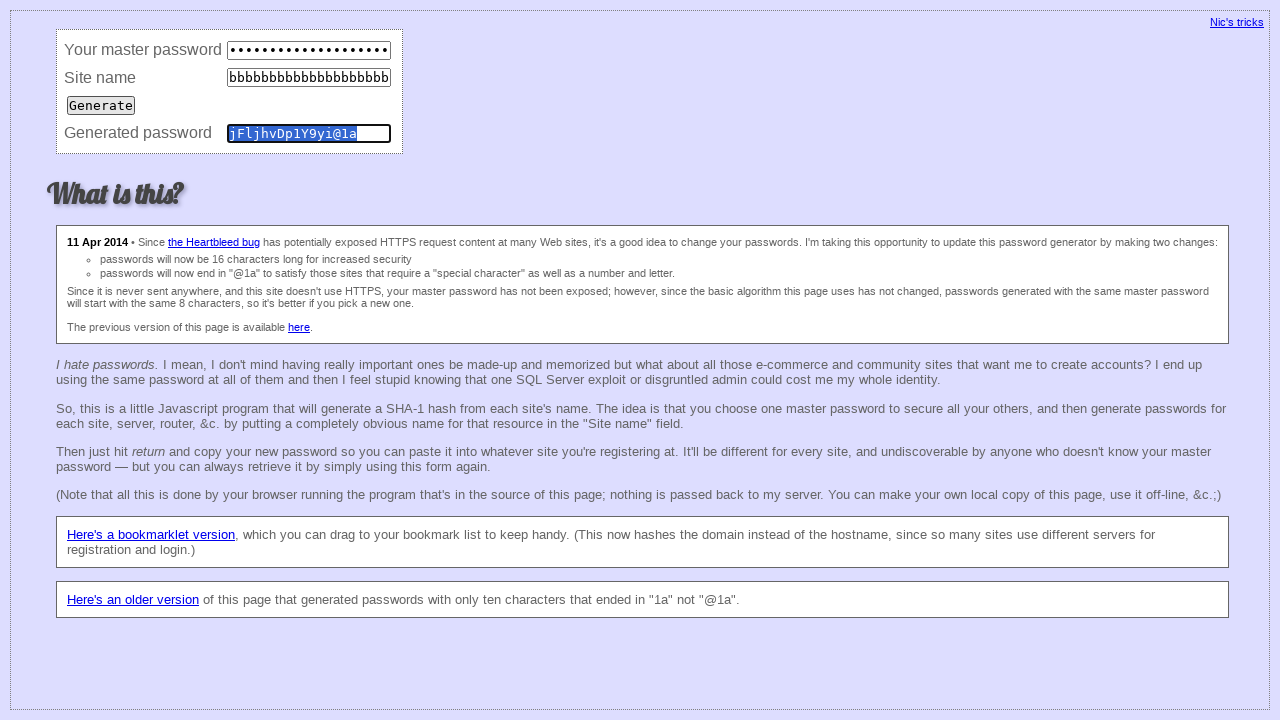

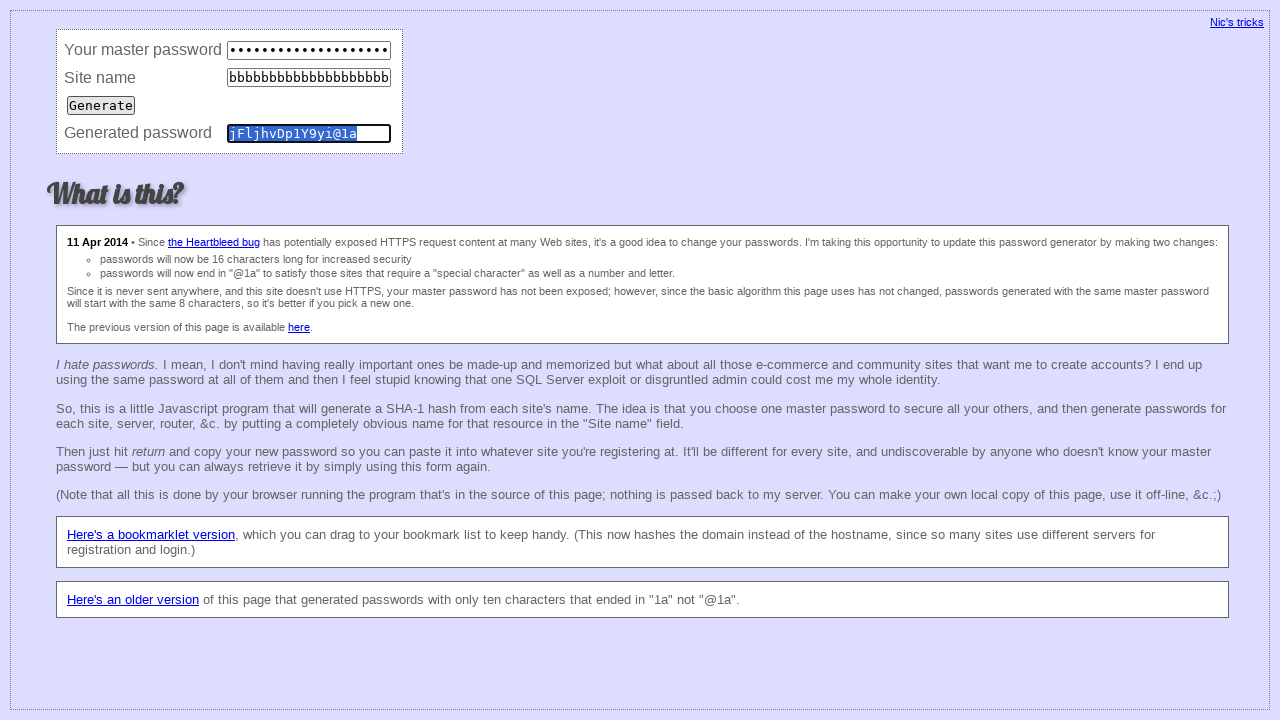